Tests filling out a complex HTML form with text inputs, checkboxes, radio buttons, multi-select dropdowns, and regular dropdowns, then submits and verifies the result.

Starting URL: https://testpages.herokuapp.com/styled/basic-html-form-test.html

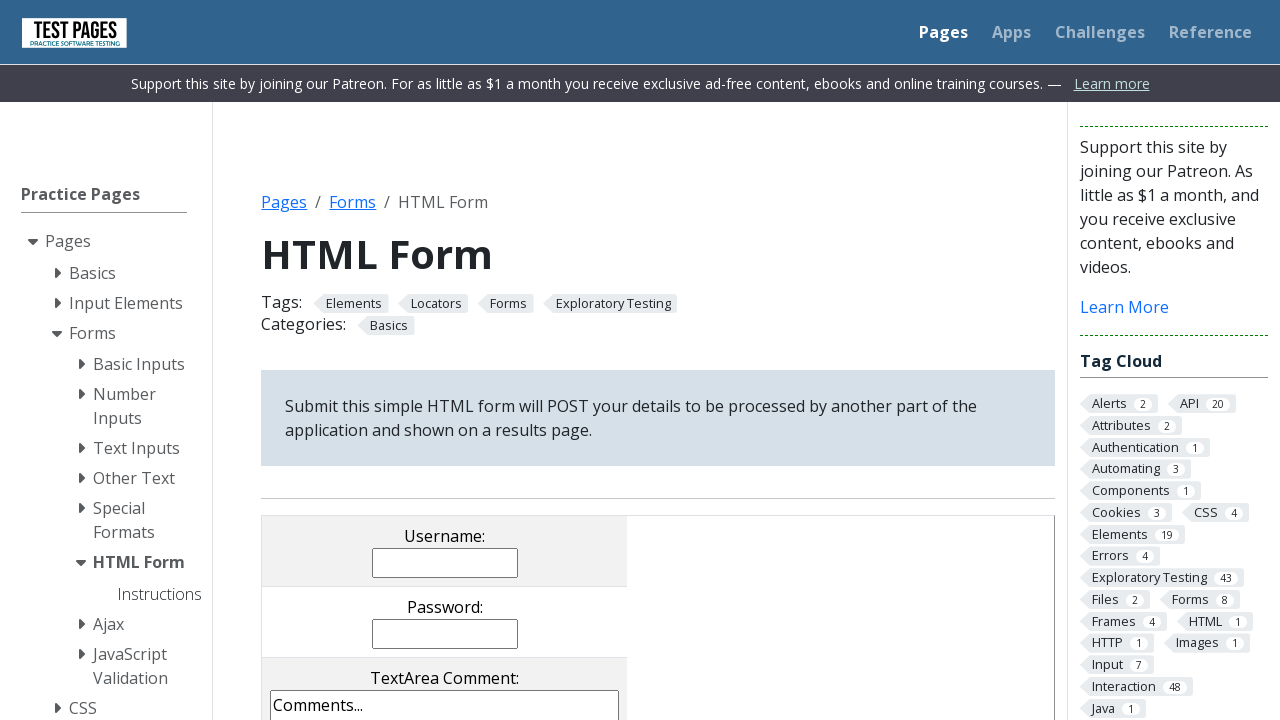

Navigated to basic HTML form test page
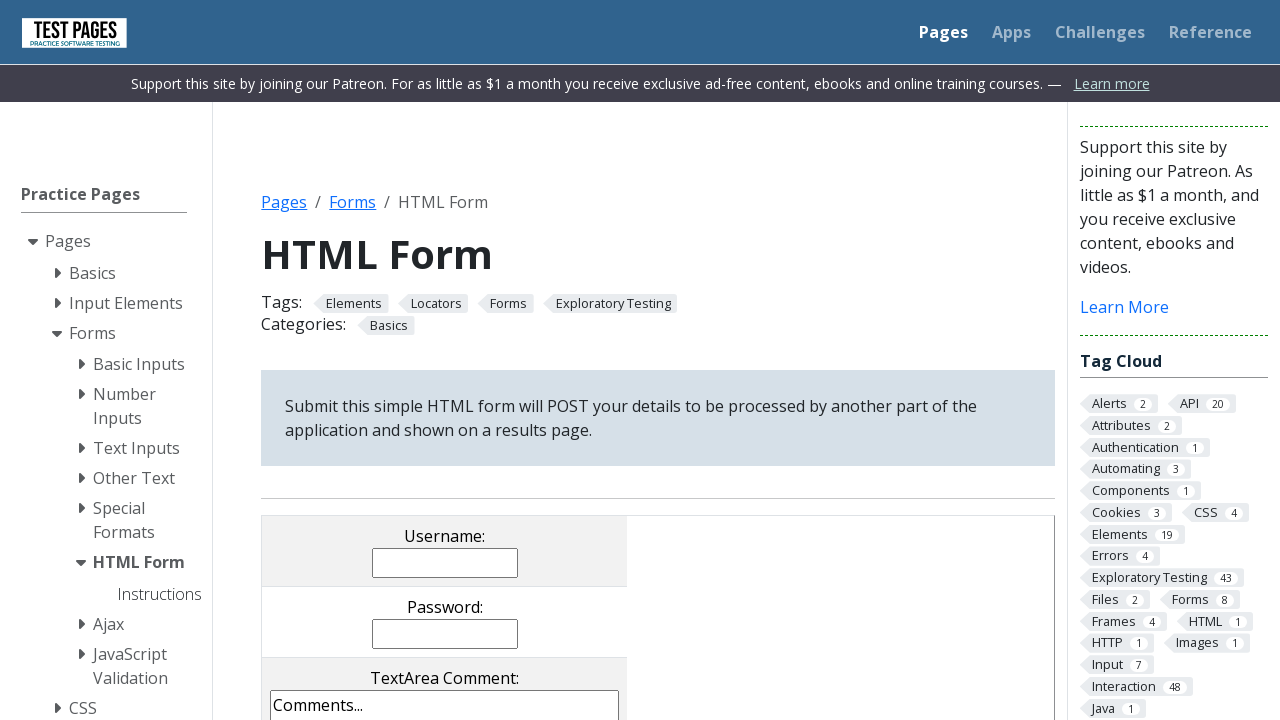

Filled username field with 'Diogo' on input[name='username']
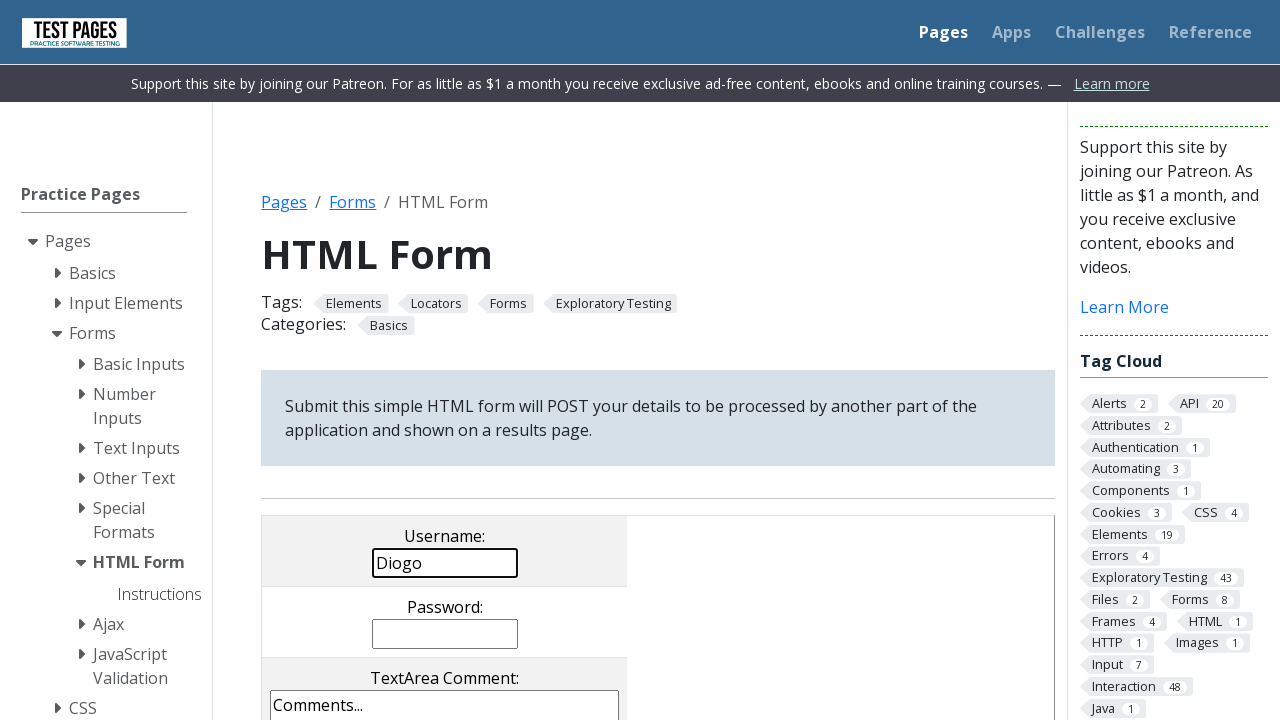

Filled password field with 'TestPassword123' on input[name='password']
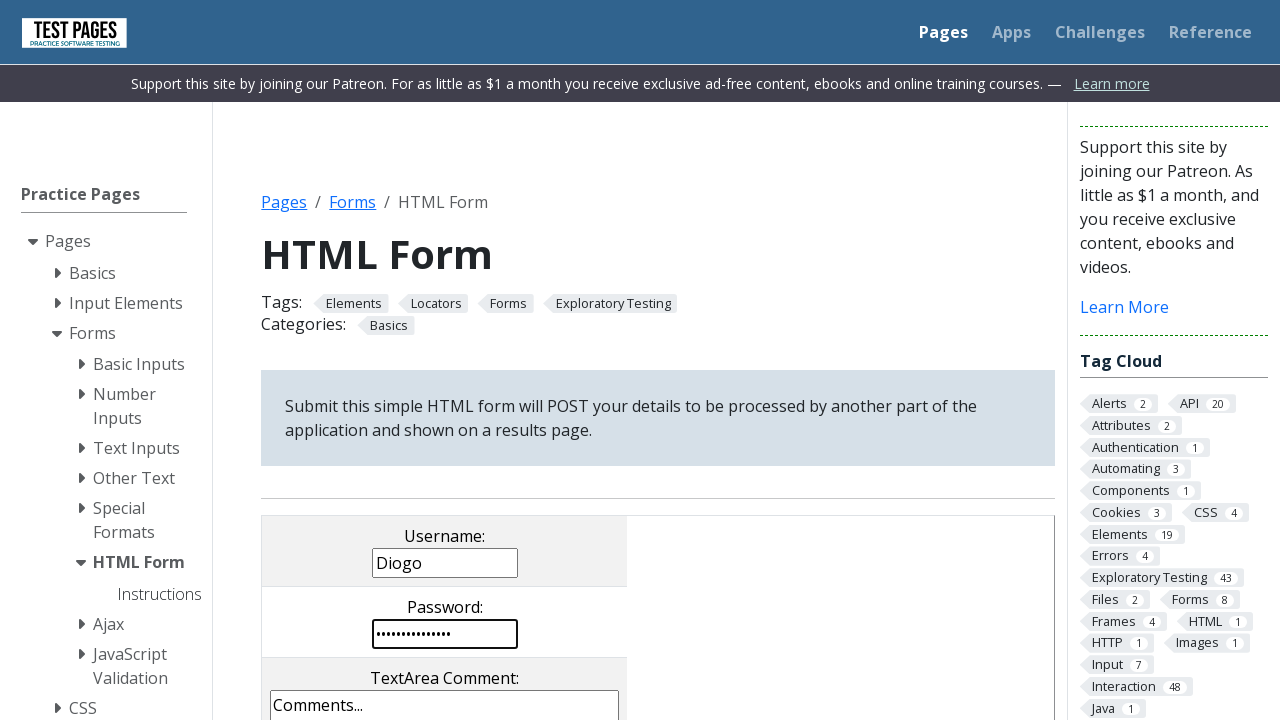

Cleared comments textarea on textarea[name='comments']
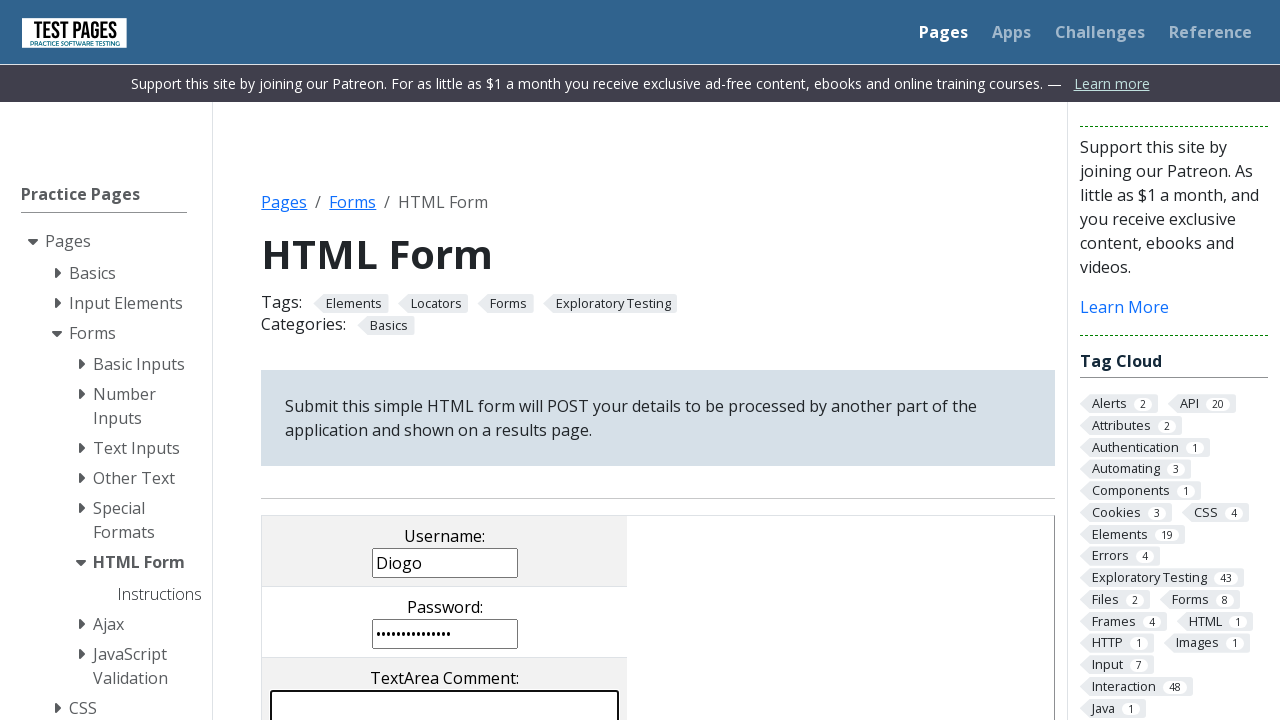

Filled comments textarea with test comment on textarea[name='comments']
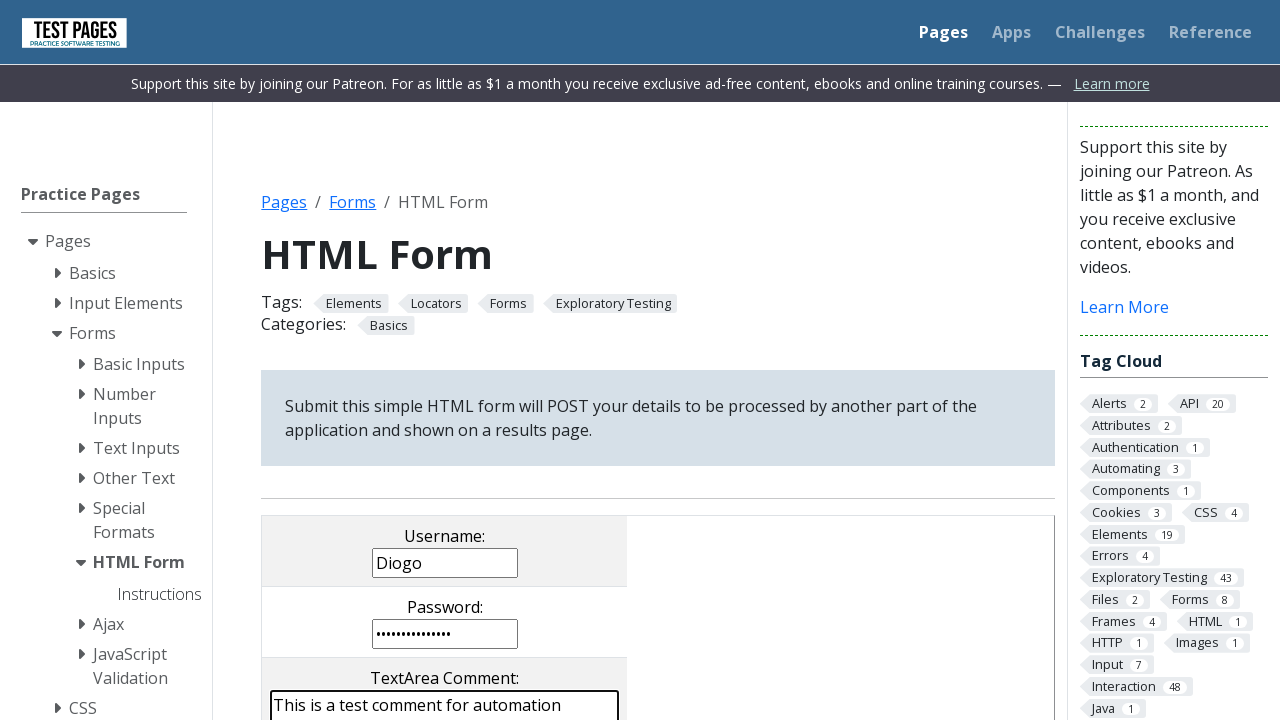

Checked checkbox cb1 at (299, 360) on input[name='checkboxes[]'][value='cb1']
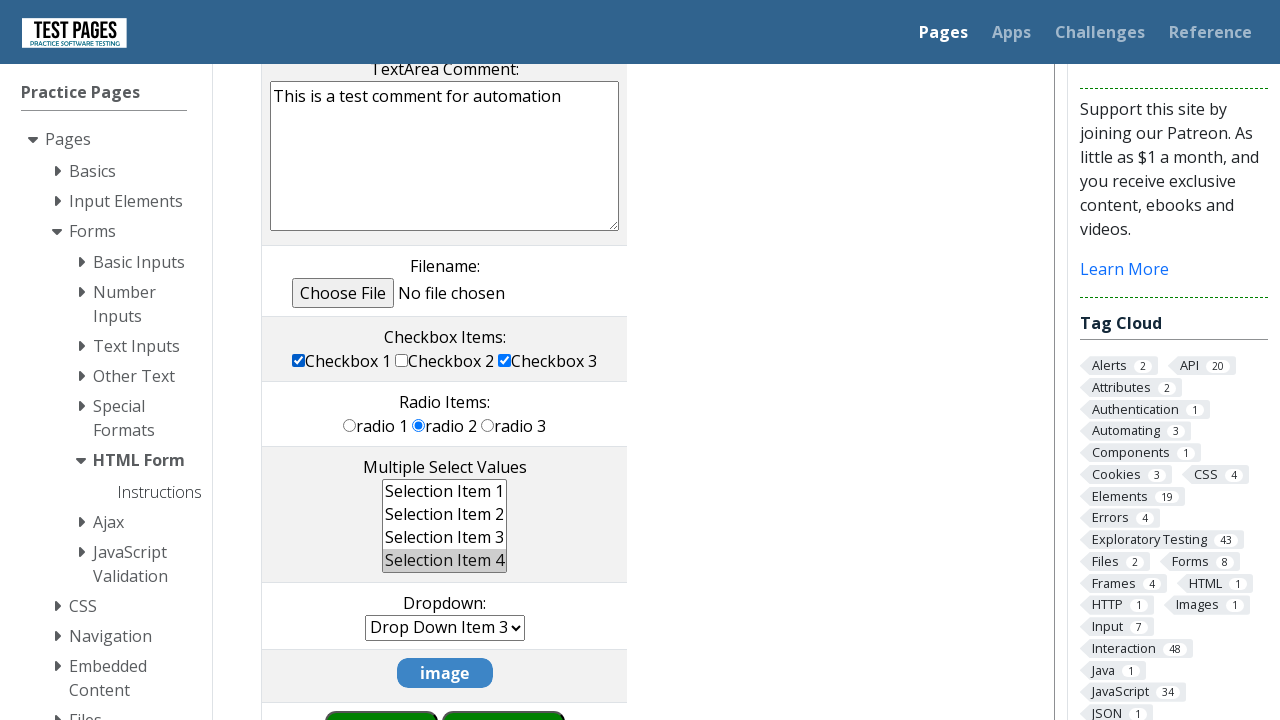

Checked checkbox cb2 at (402, 360) on input[name='checkboxes[]'][value='cb2']
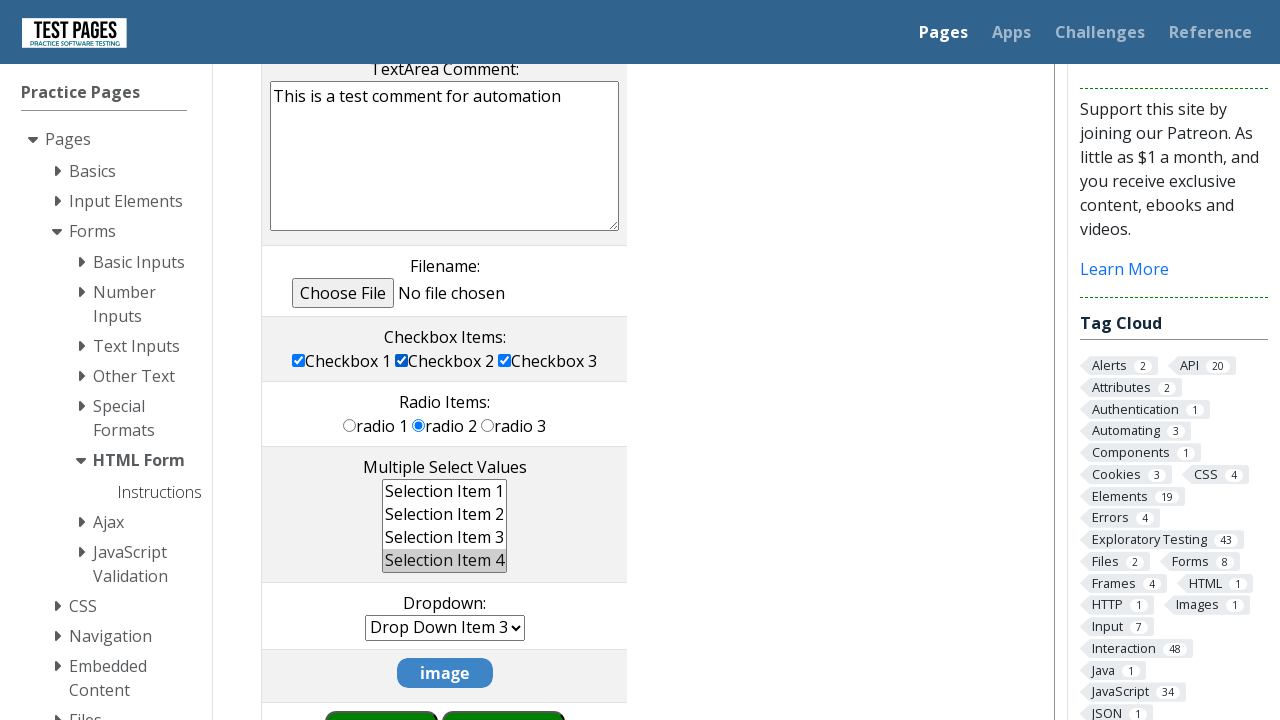

Selected radio button rd1 at (350, 425) on input[name='radioval'][value='rd1']
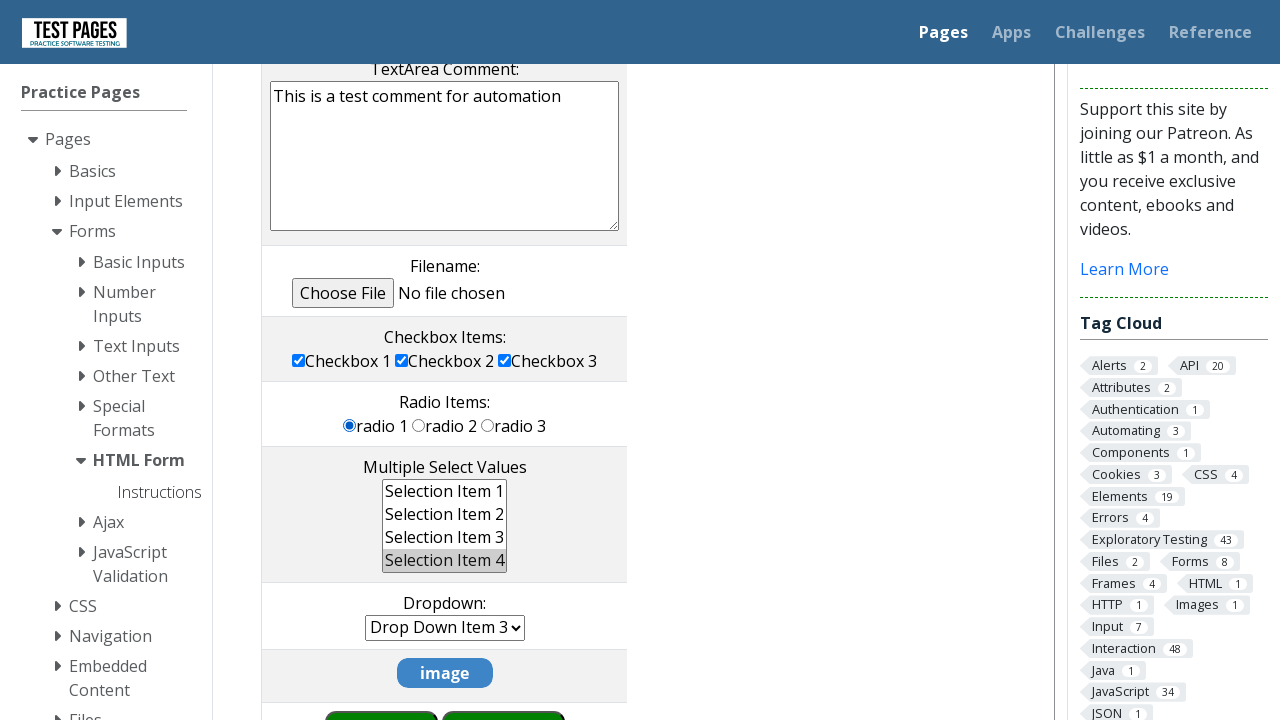

Selected multiple options (ms1, ms2, ms3) in multi-select dropdown on select[name='multipleselect[]']
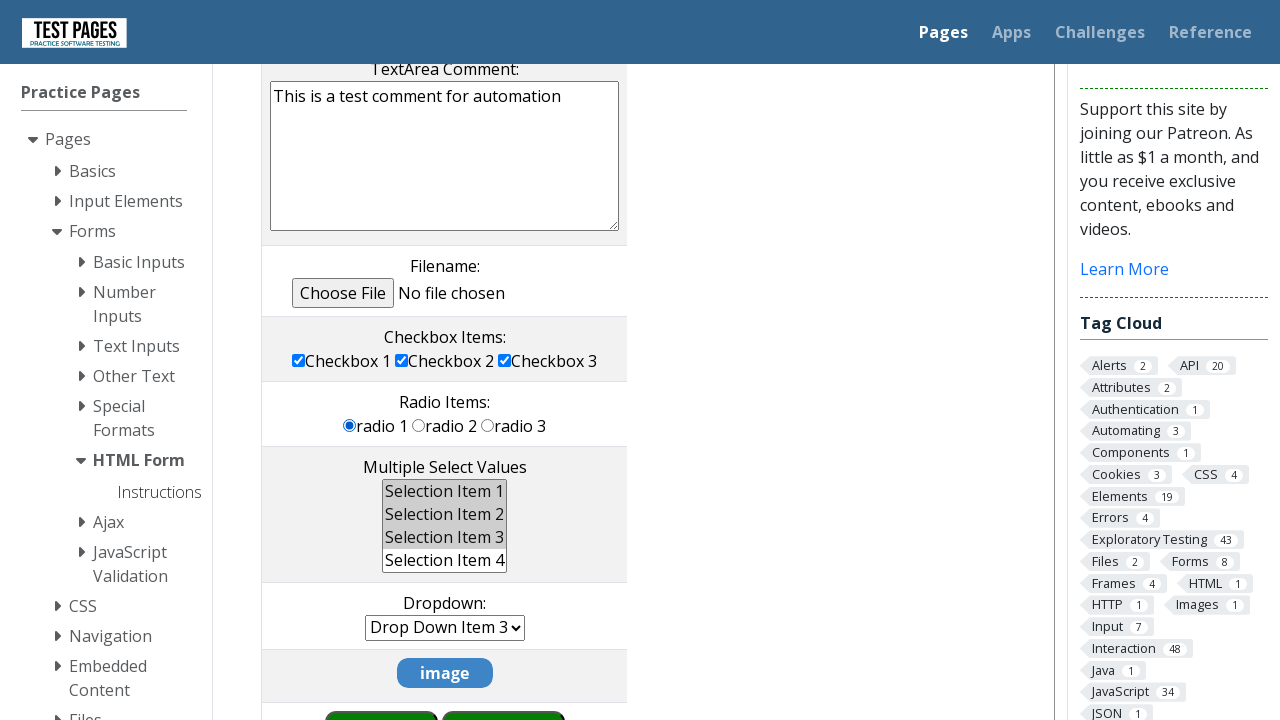

Selected option dd1 in dropdown on select[name='dropdown']
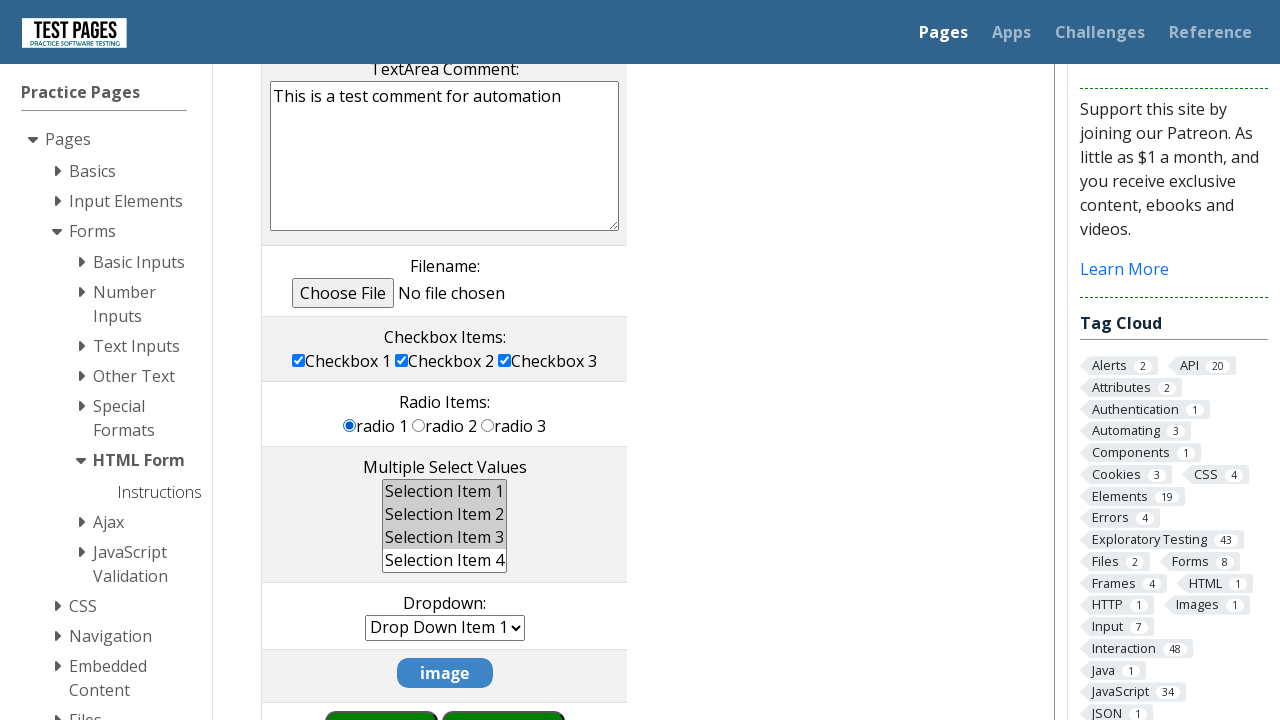

Clicked submit button to submit form at (504, 690) on input[type='submit'][value='submit']
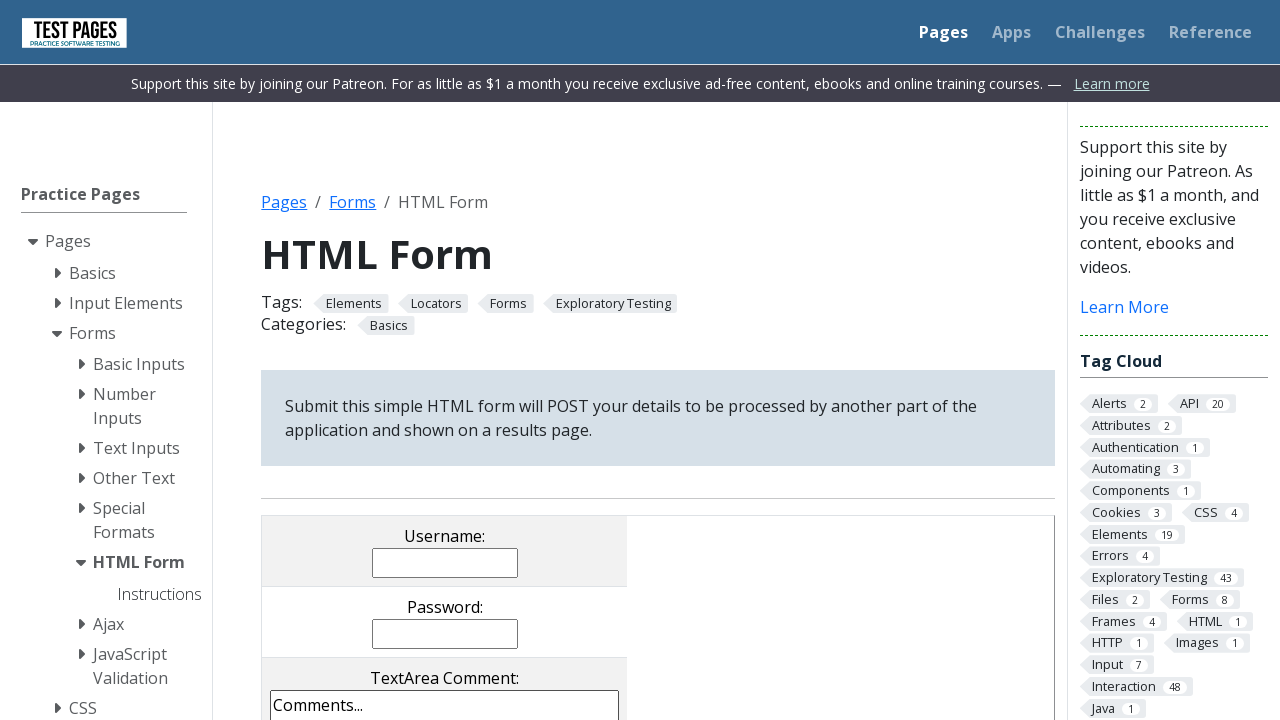

Form submission result page loaded with explanation element visible
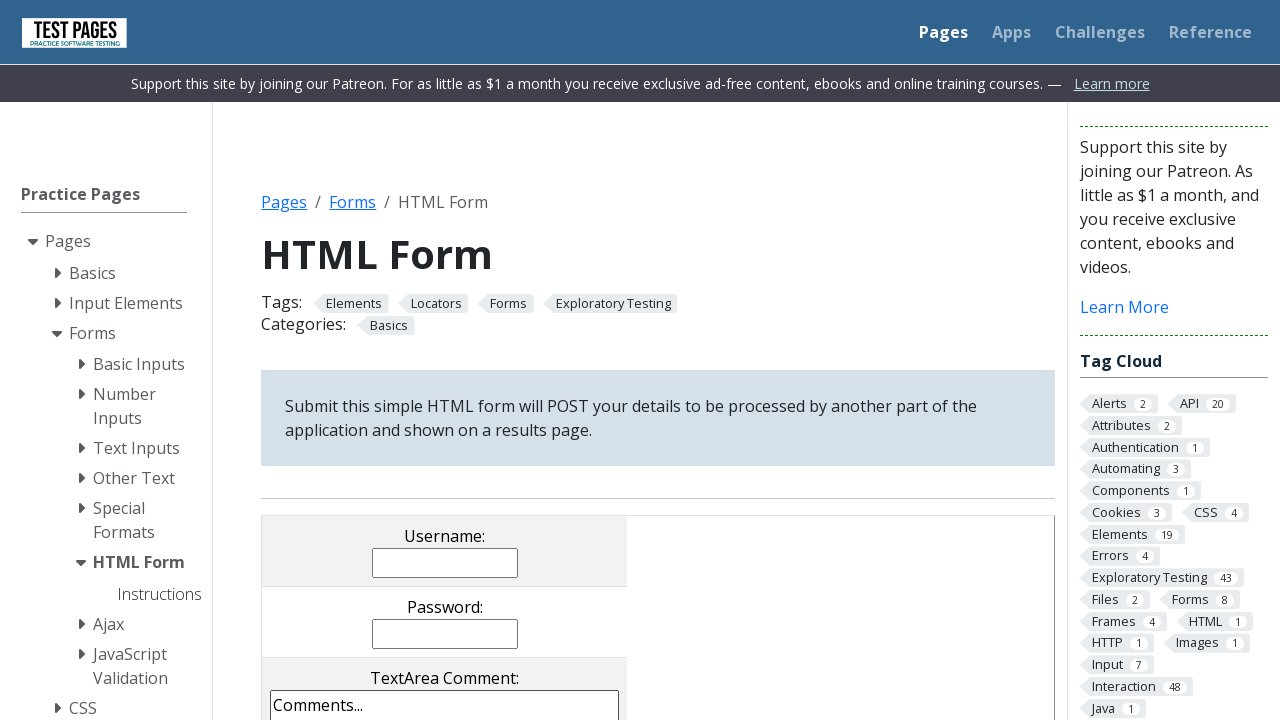

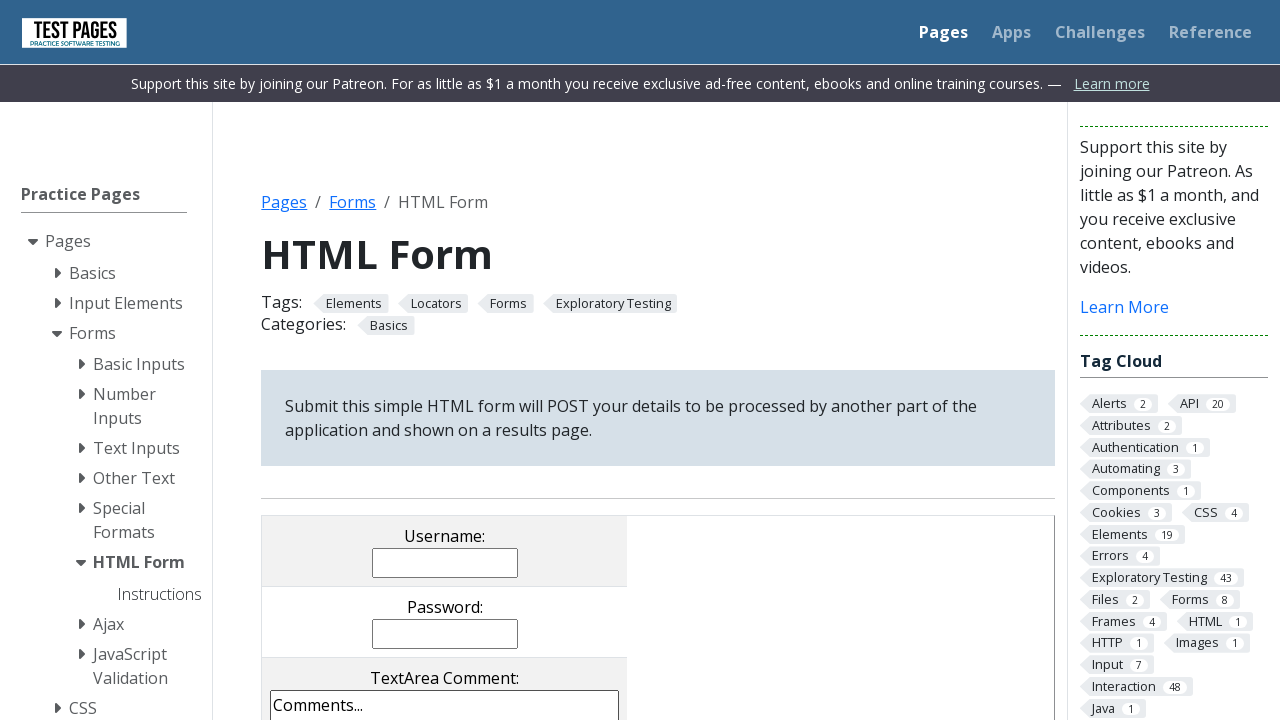